Submits a code answer to a Stepik lesson exercise by filling in a textarea and clicking submit

Starting URL: https://stepik.org/lesson/25969/step/12

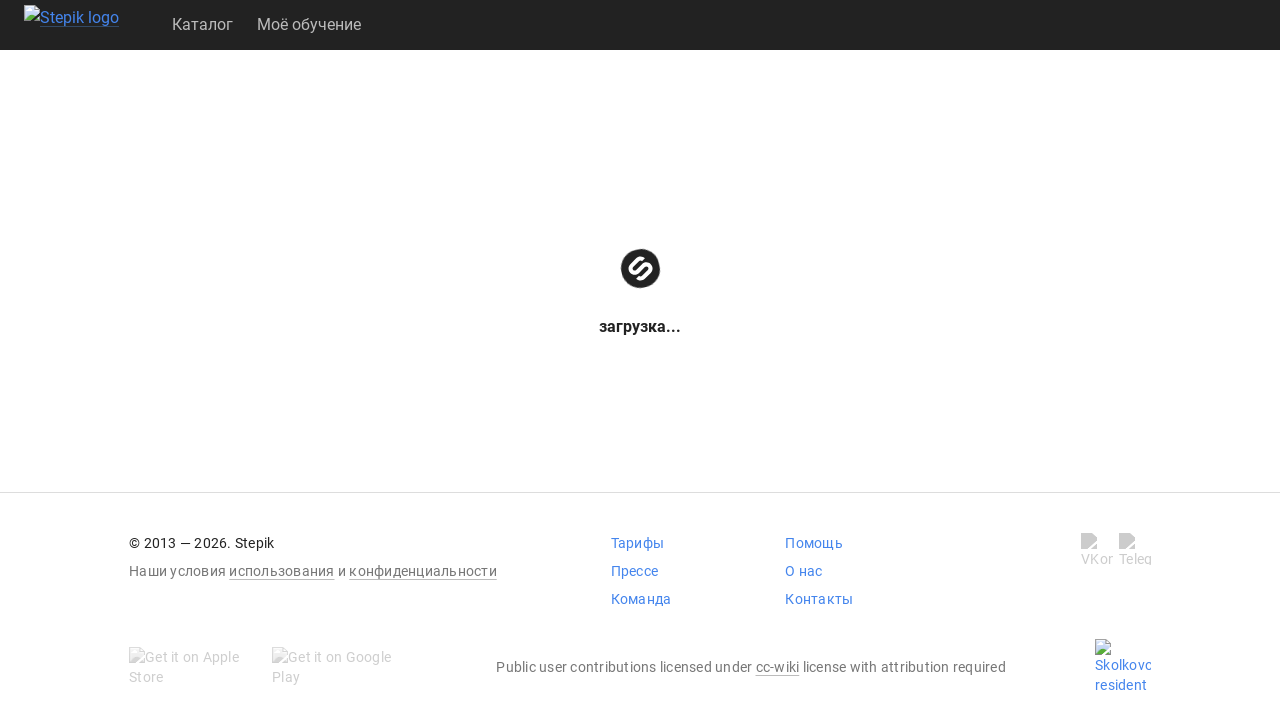

Filled code textarea with 'get()' on .textarea
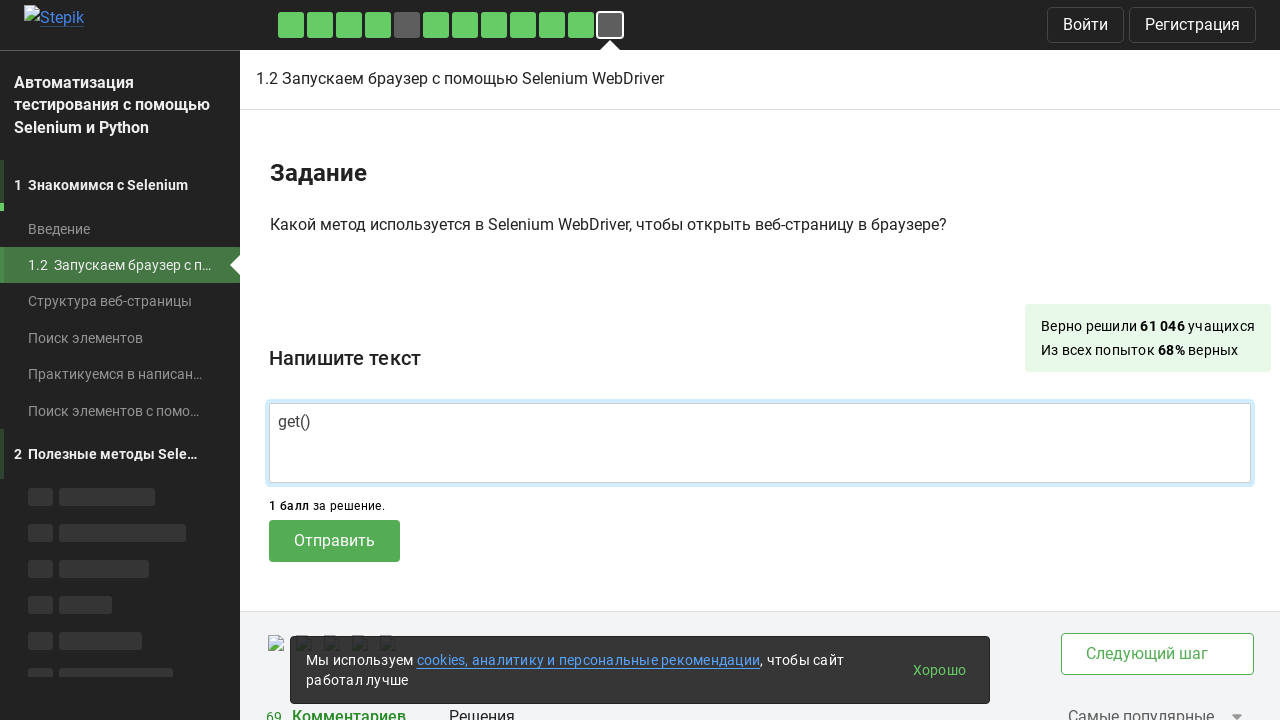

Clicked submit button to submit code answer at (334, 541) on .submit-submission
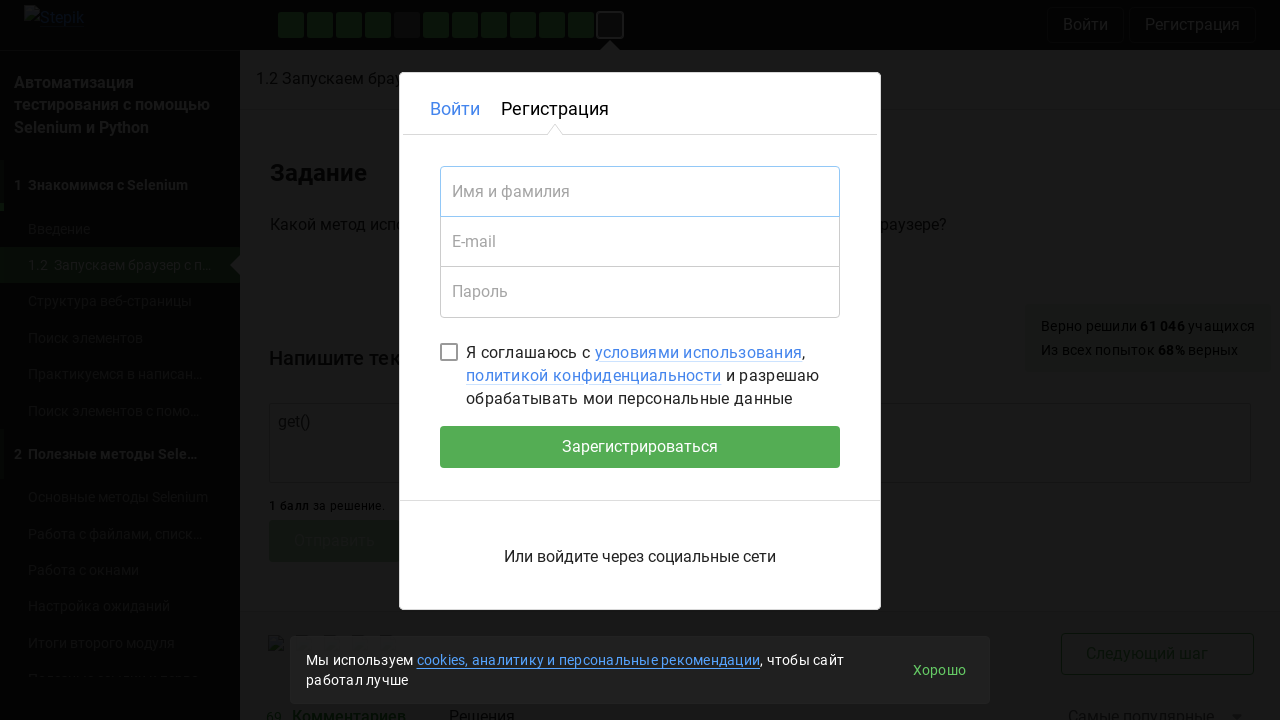

Waited 5 seconds for submission to process
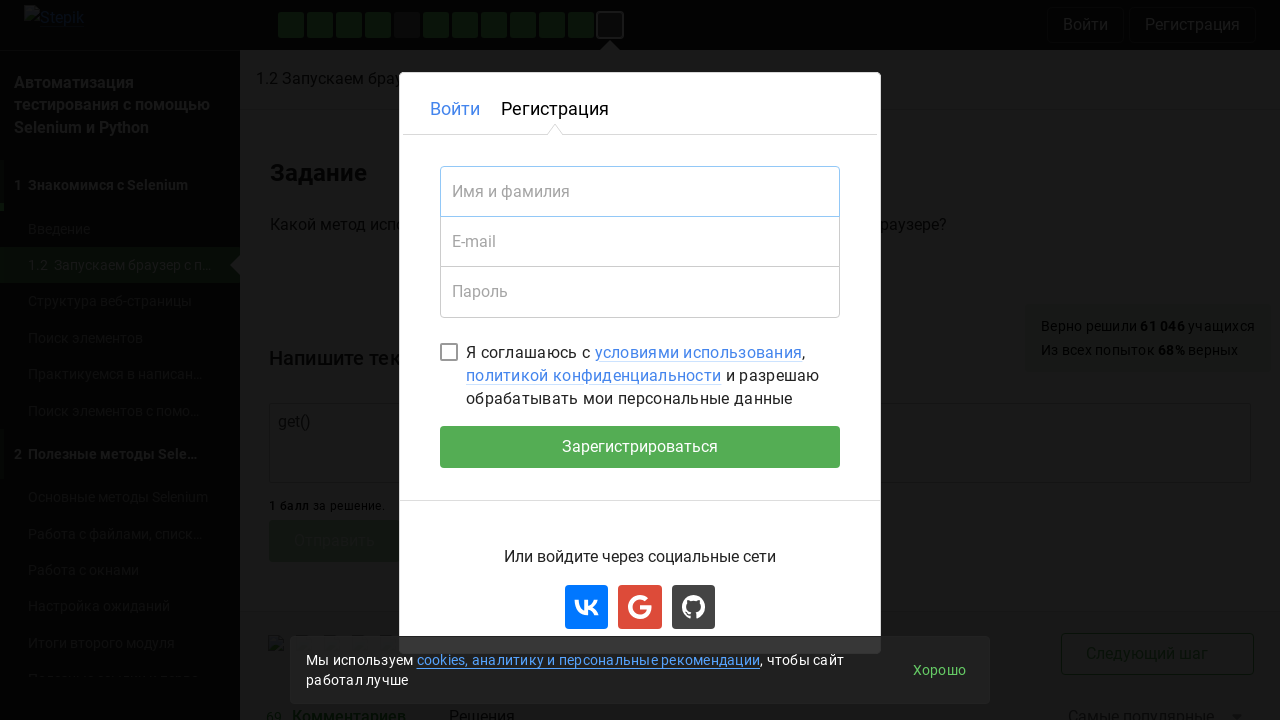

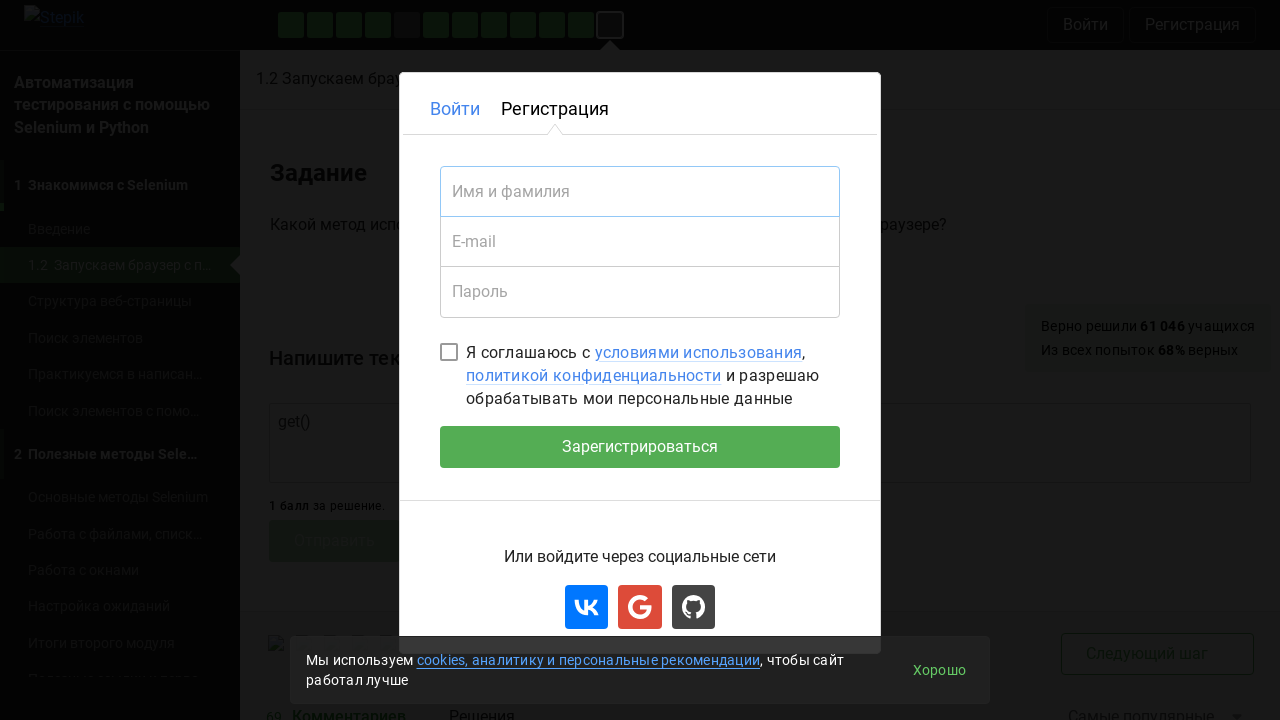